Tests Shadow DOM access in Firefox by using JavaScript to retrieve shadow root children and verify the shadow content text

Starting URL: http://watir.com/examples/shadow_dom.html

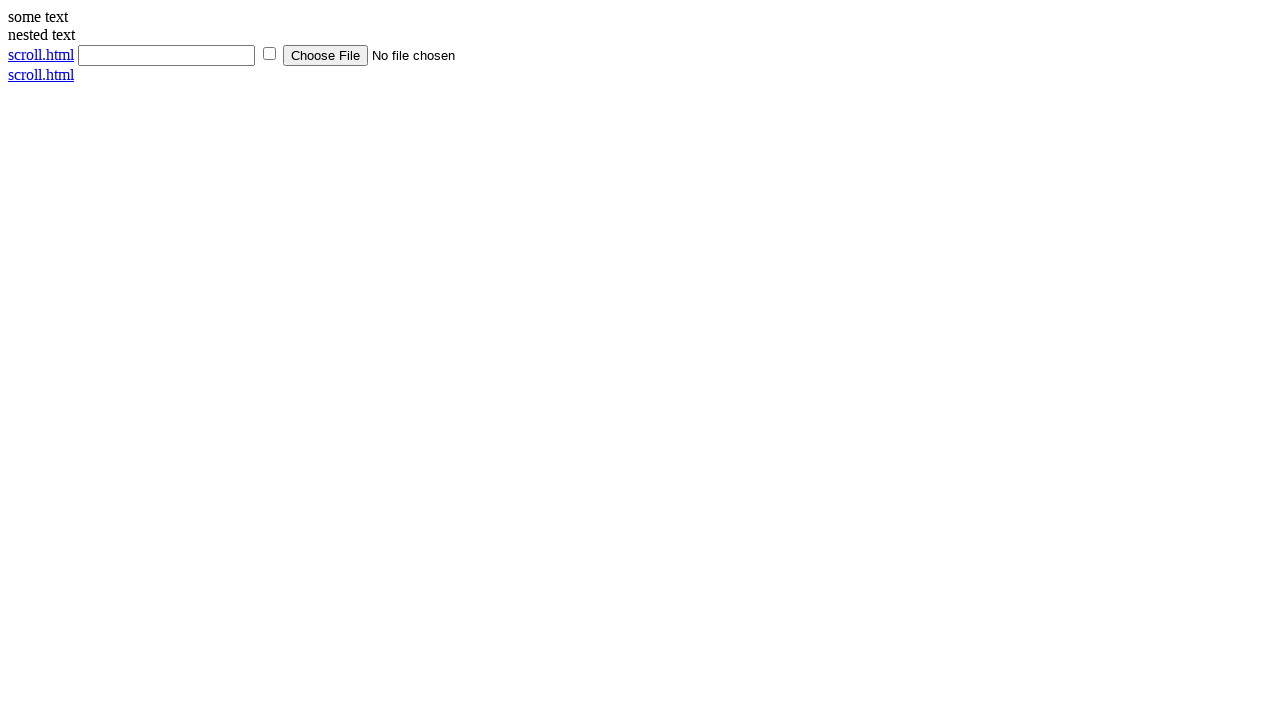

Navigated to Shadow DOM test page
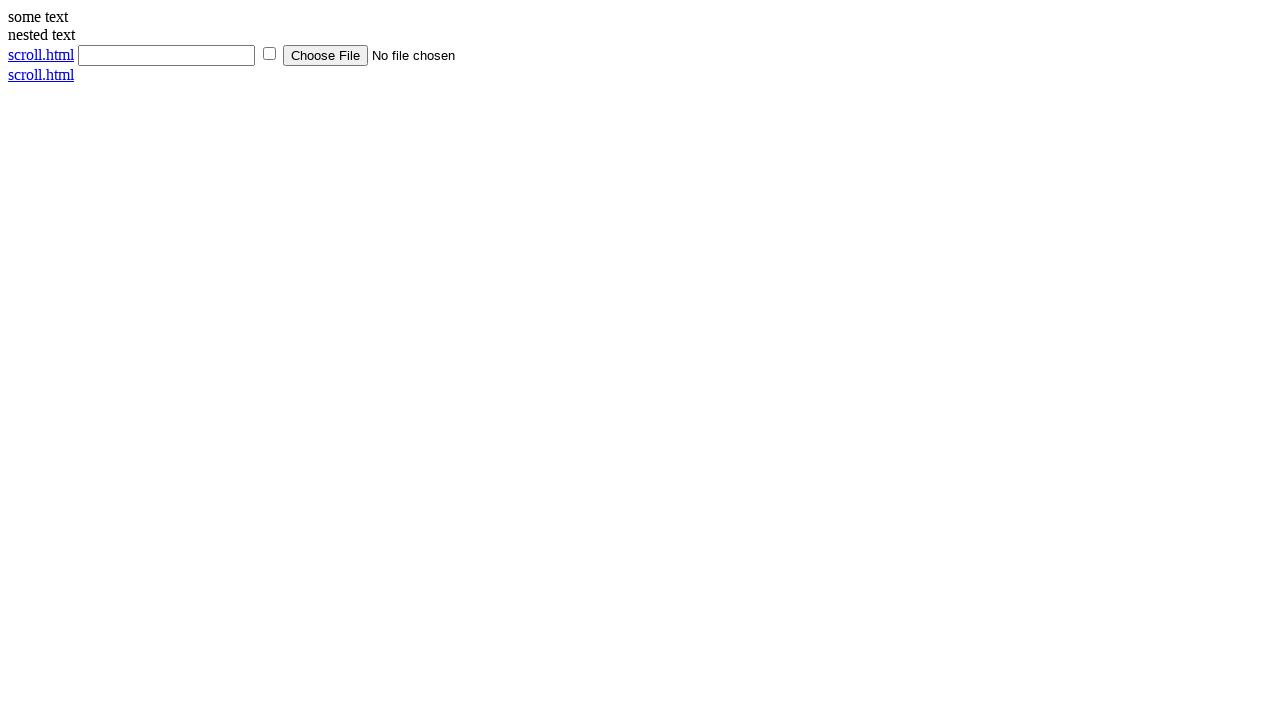

Located shadow host element
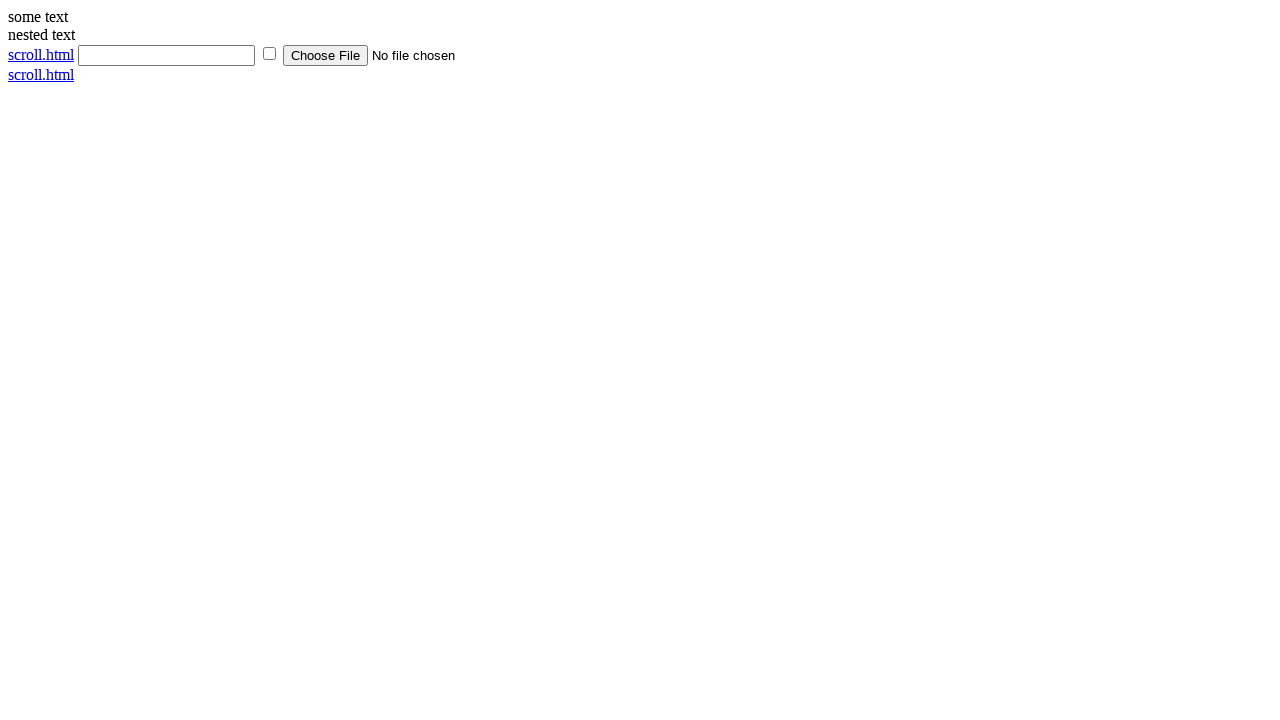

Located shadow content element within shadow DOM
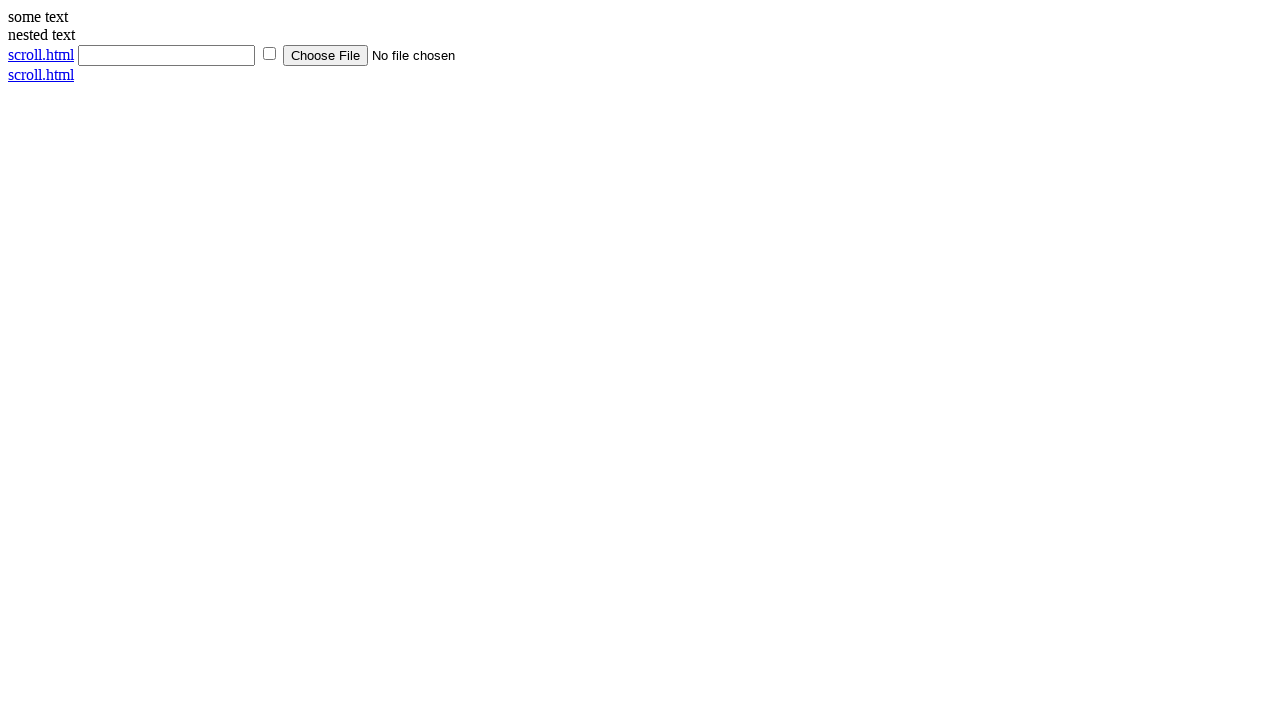

Verified shadow content text equals 'some text'
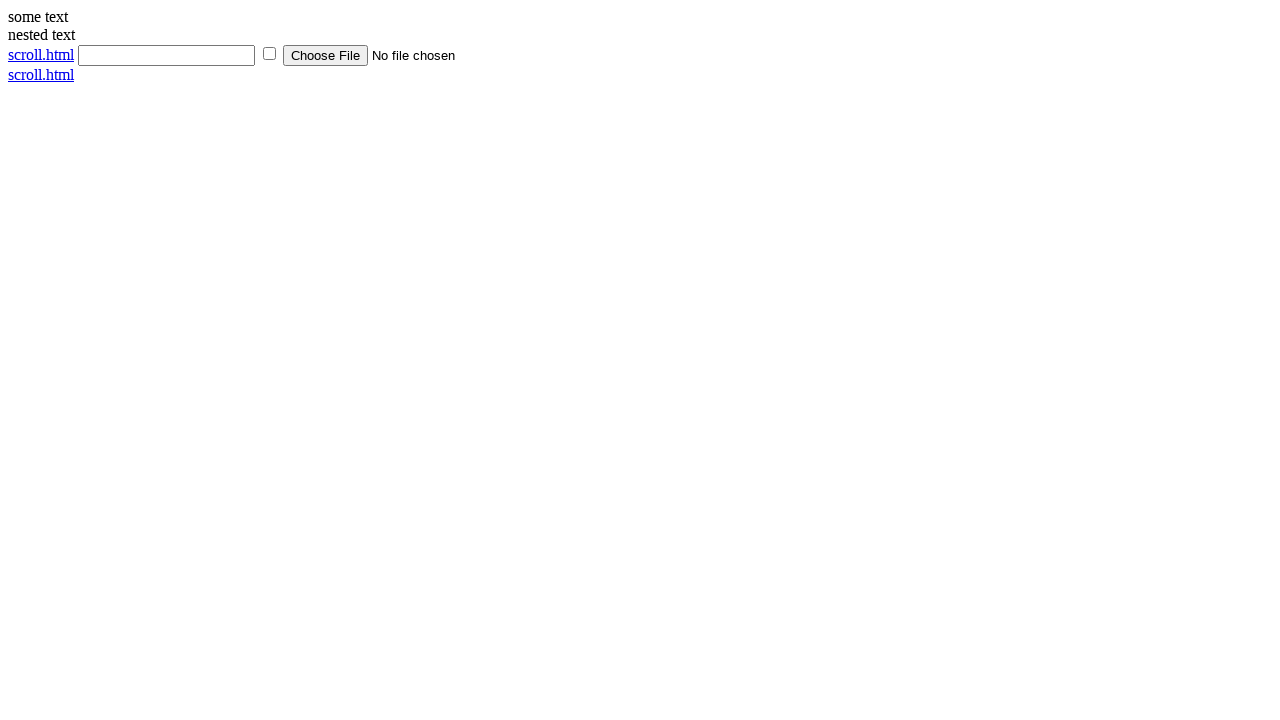

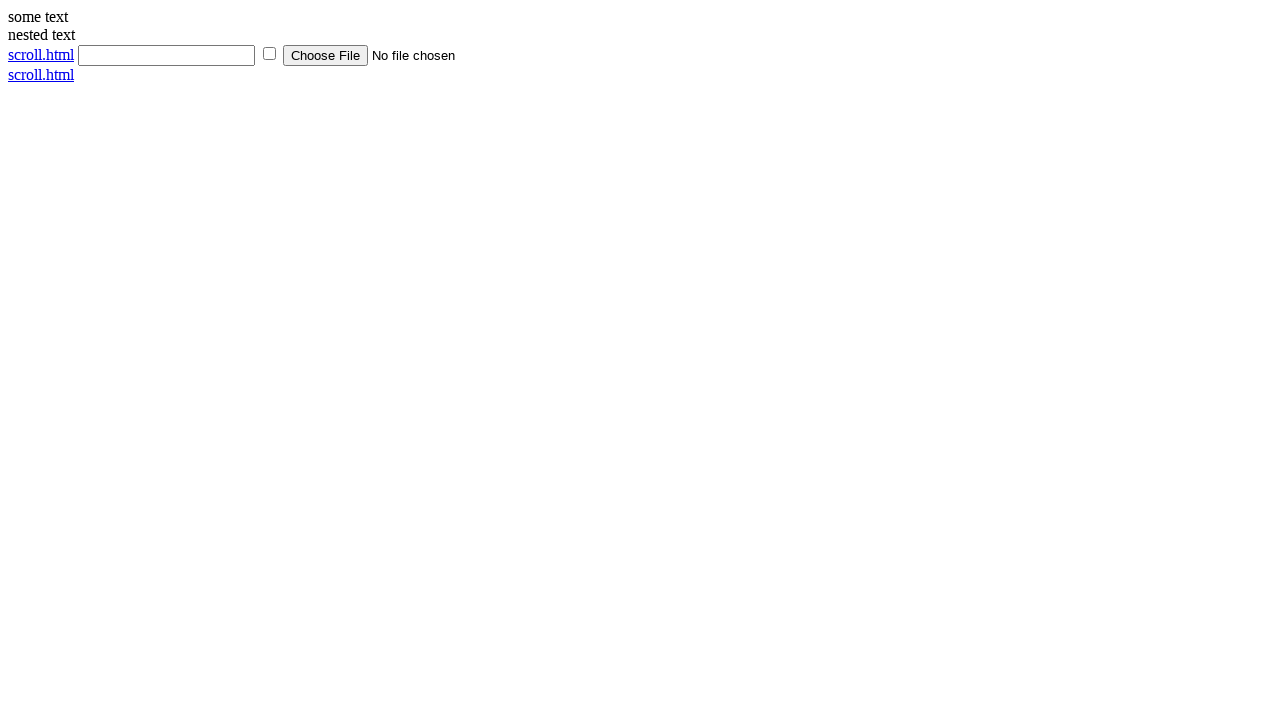